Tests mouse interaction by locating a draggable element and performing a click and hold action on it to verify mouse interaction functionality.

Starting URL: https://awesomeqa.com/selenium/mouse_interaction.html

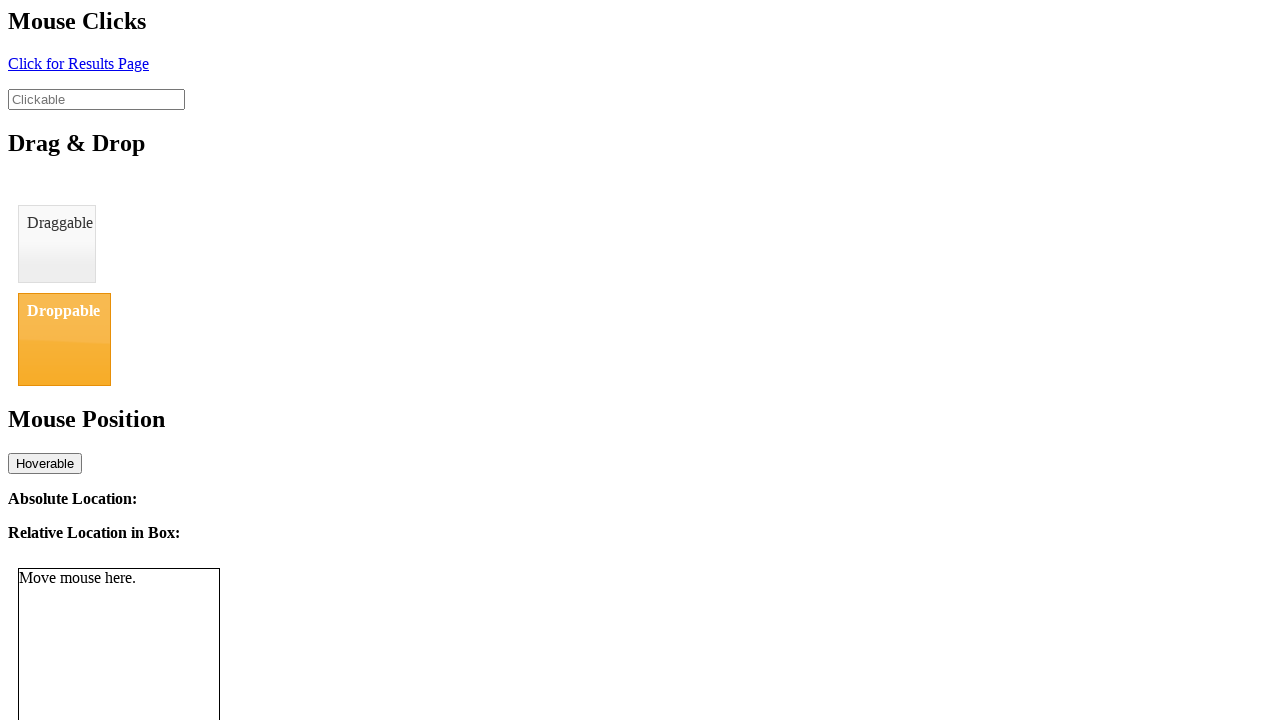

Draggable element became visible
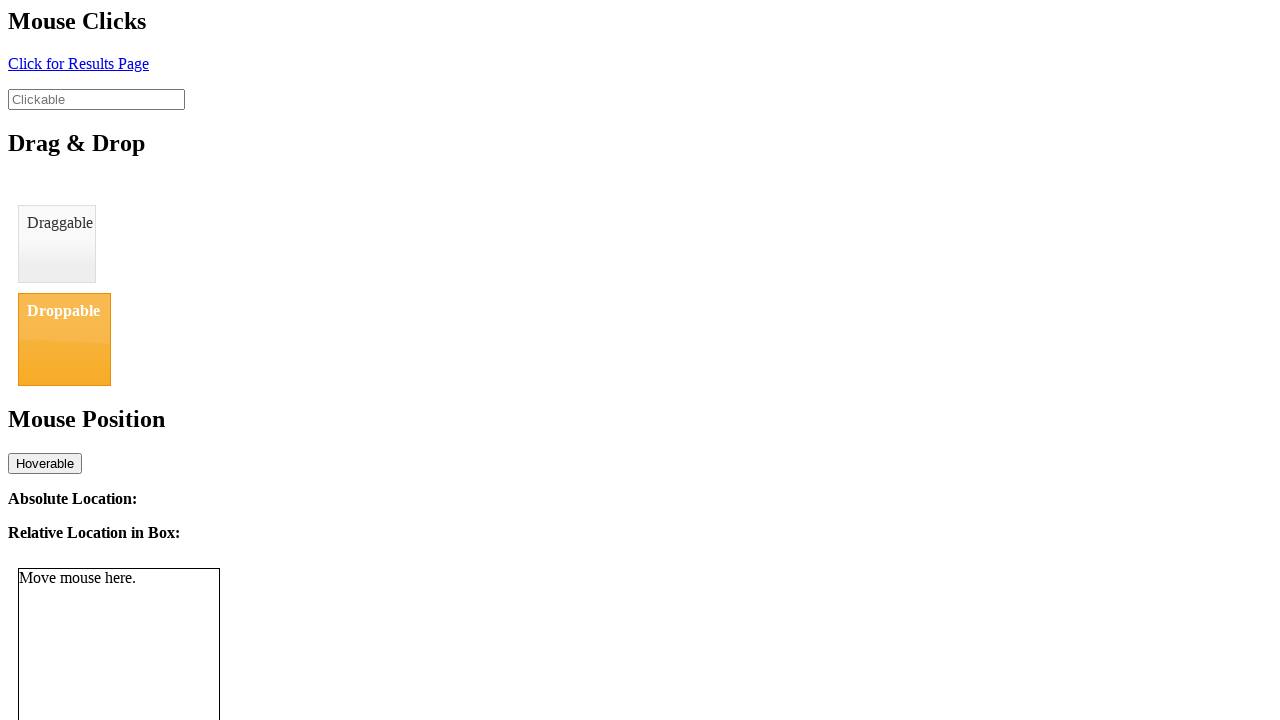

Retrieved bounding box of draggable element
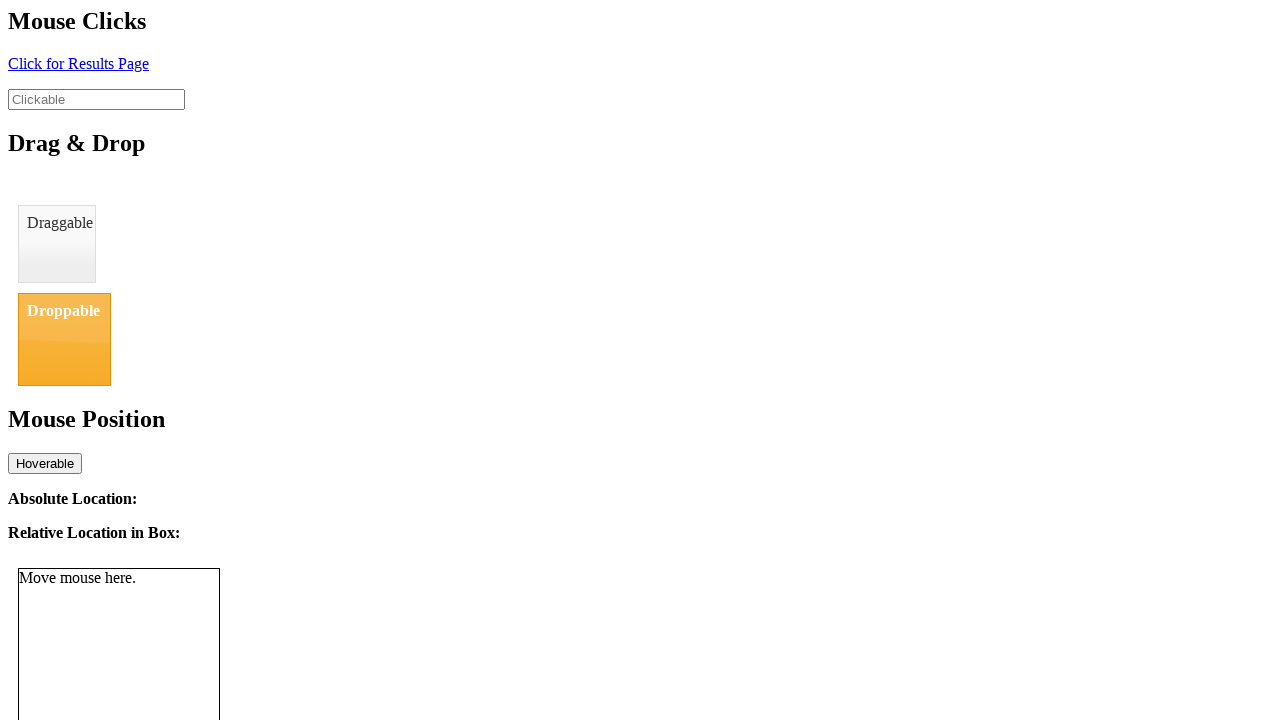

Calculated center coordinates of draggable element
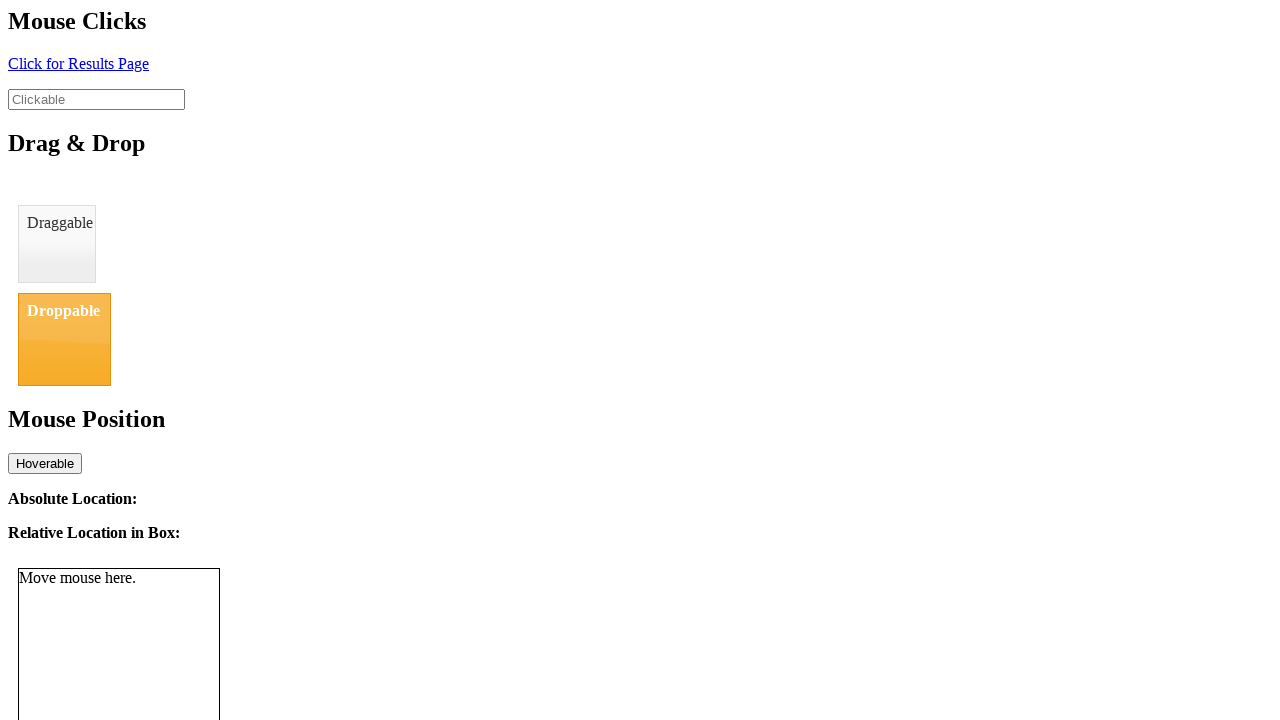

Moved mouse to center of draggable element at (57, 244)
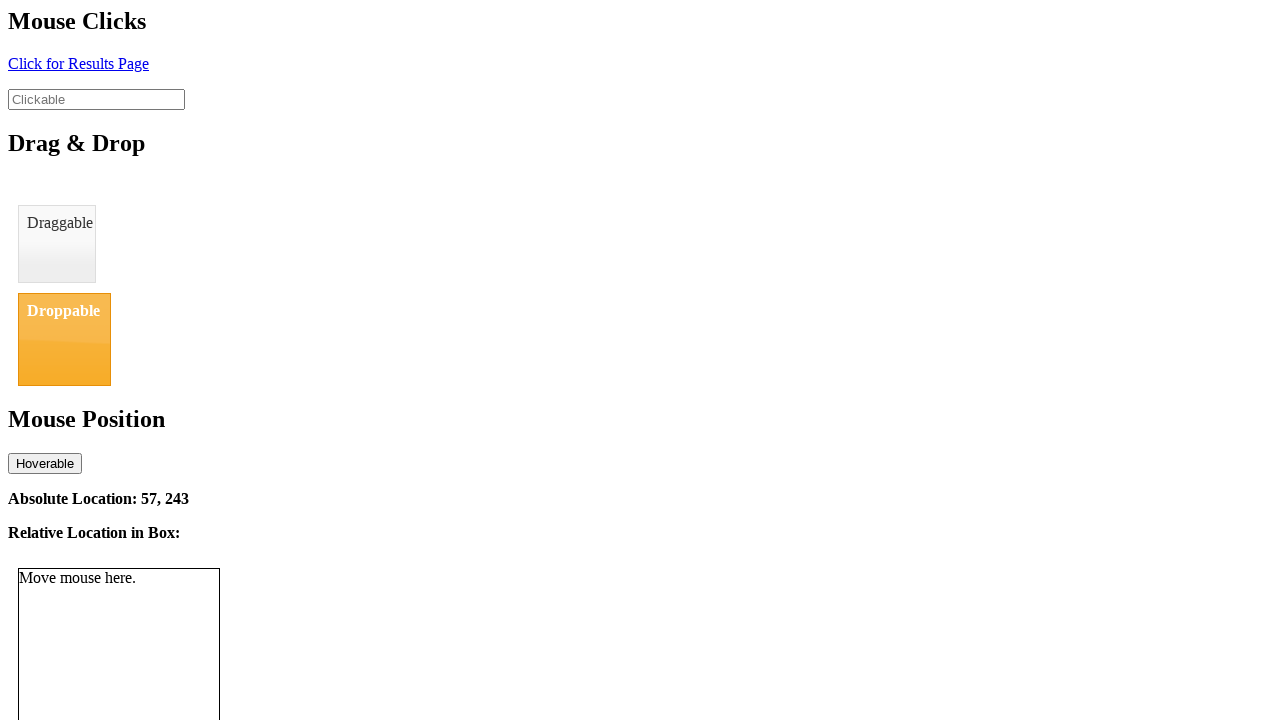

Pressed mouse button down to initiate click and hold at (57, 244)
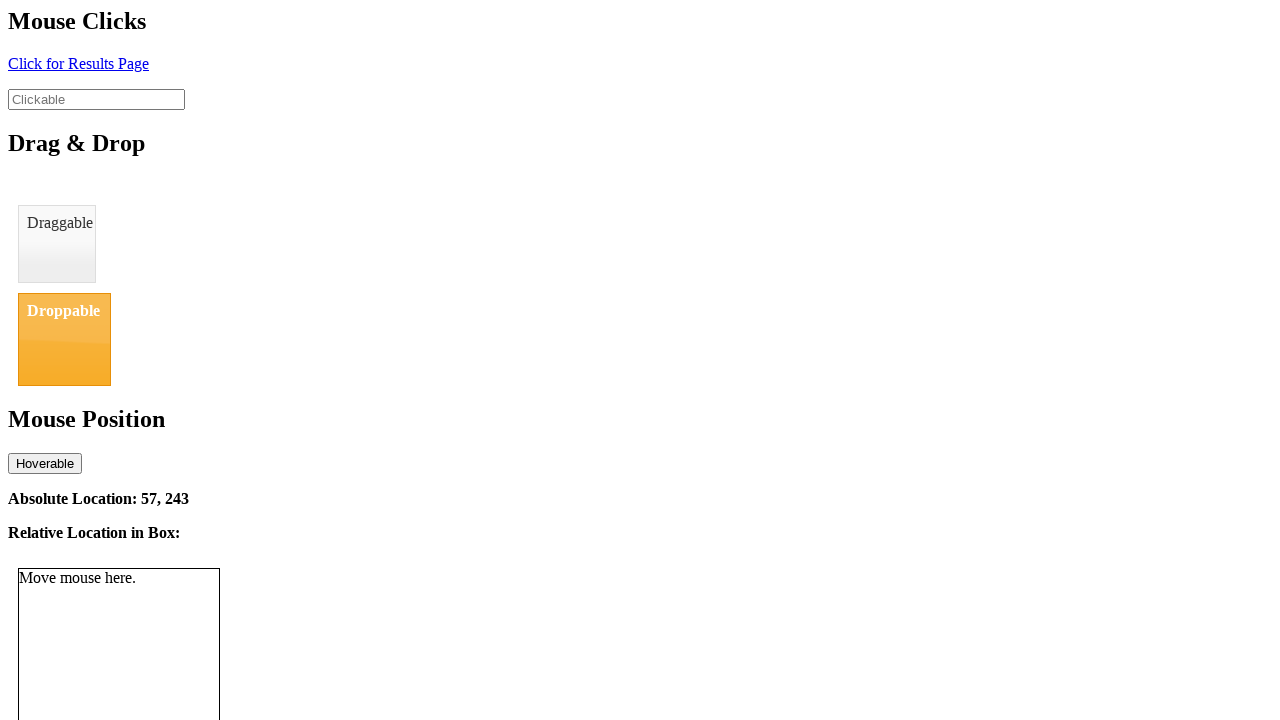

Held mouse button down for 1 second
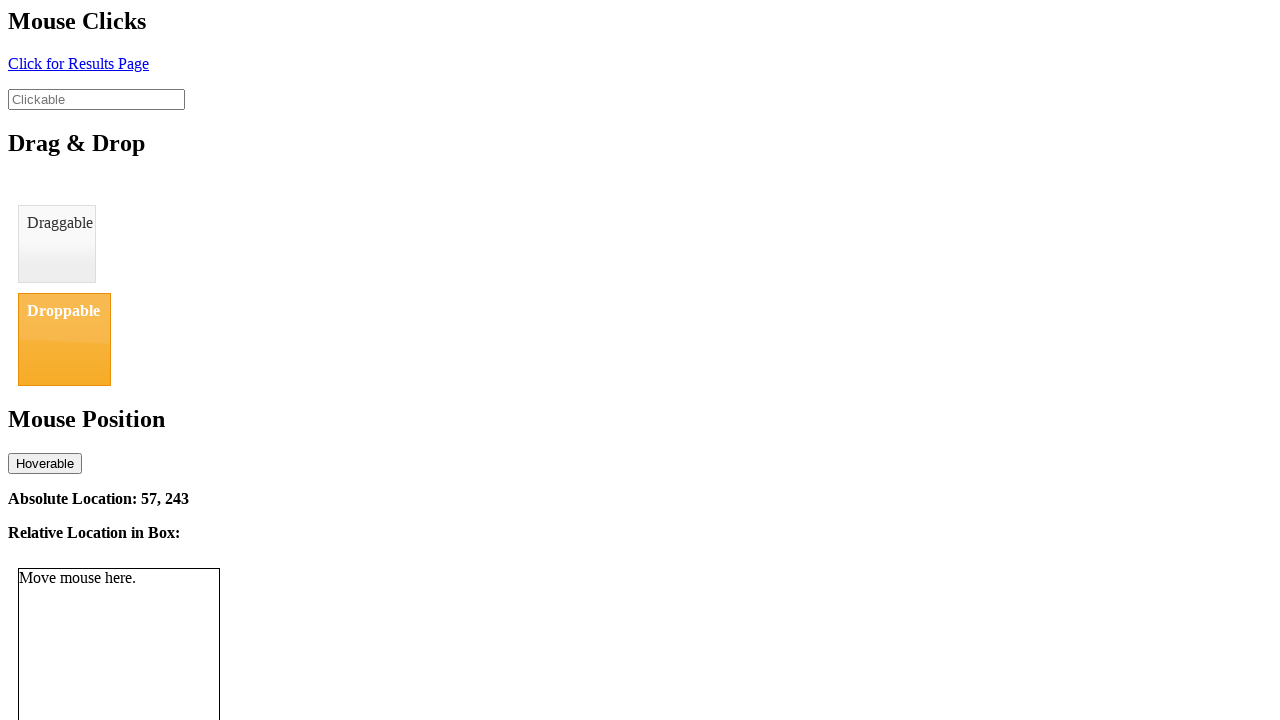

Released mouse button to complete click and hold action at (57, 244)
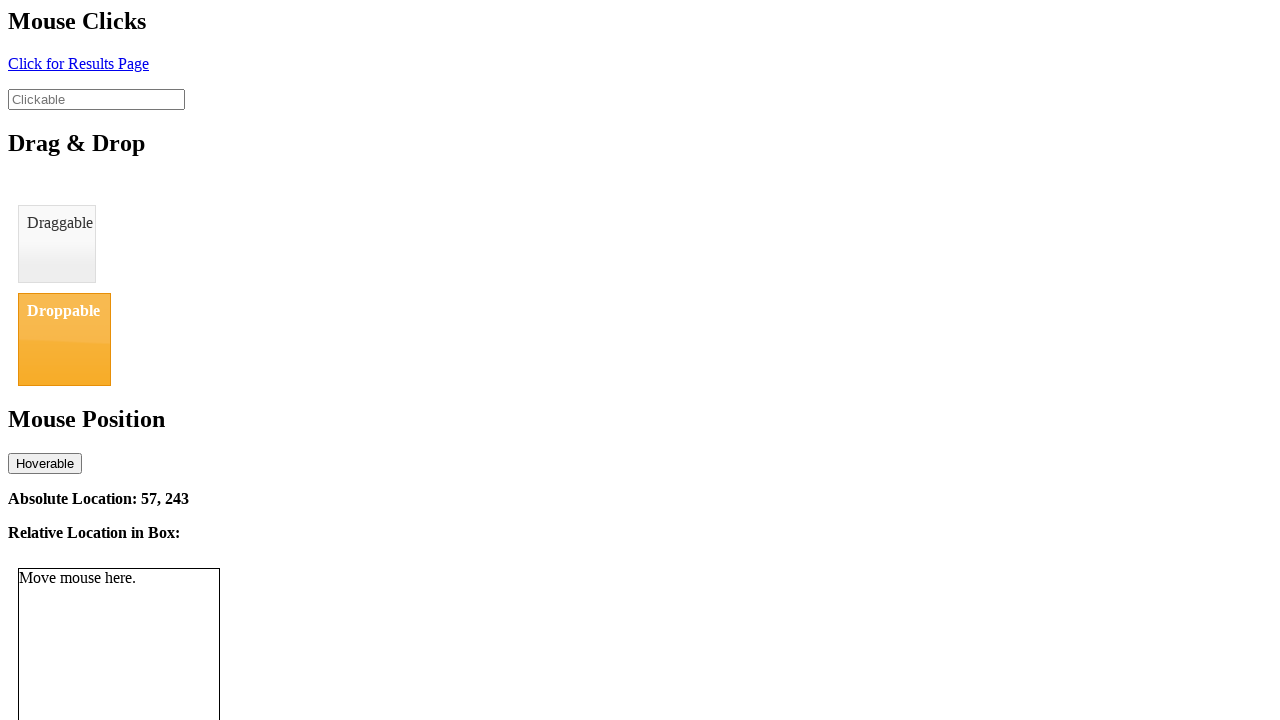

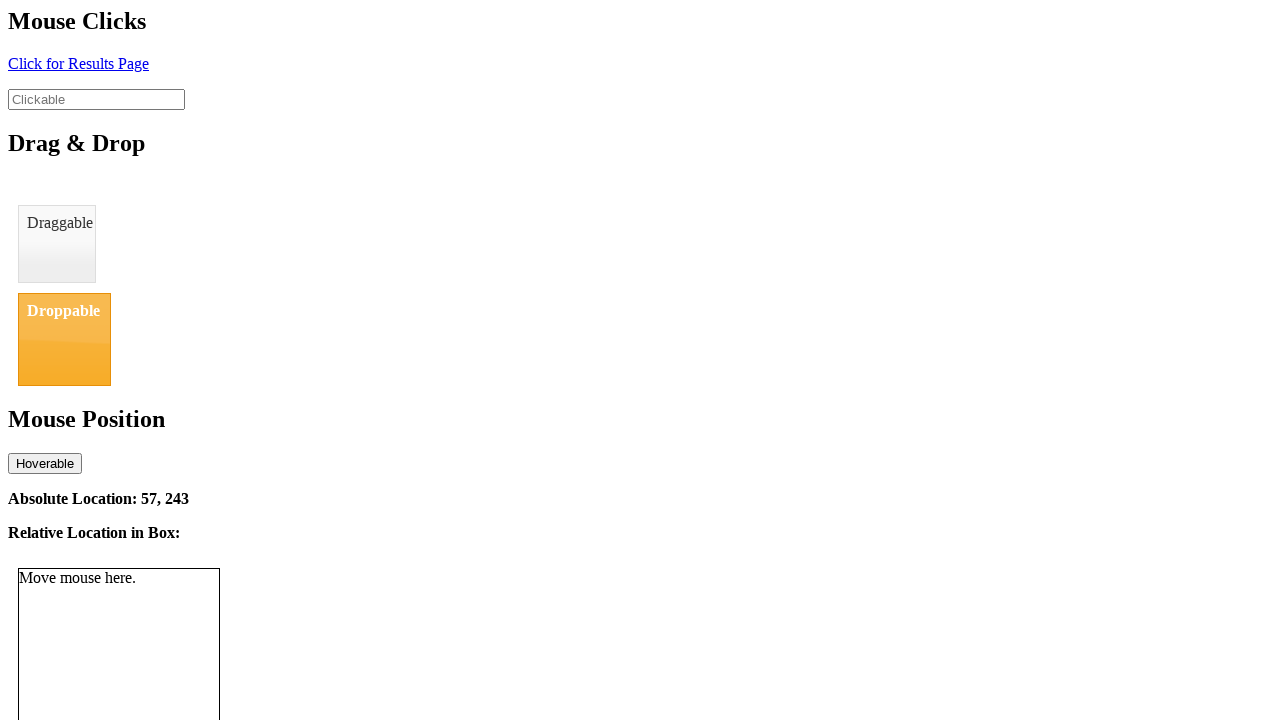